Tests map zoom functionality by clicking the zoom in and zoom out buttons on a GPS/mapping website

Starting URL: http://mdnggps.org/

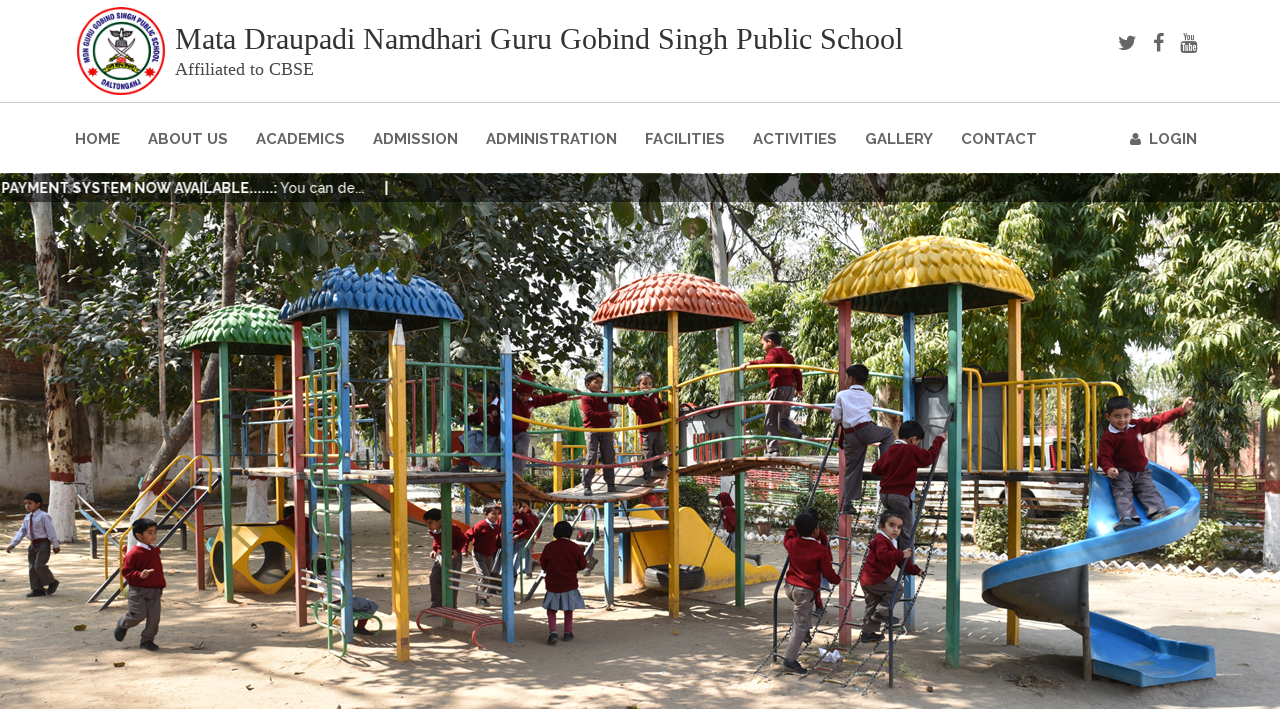

Clicked zoom in button on the map at (816, 713) on internal:attr=[title="Zoom in"i] >> internal:role=img
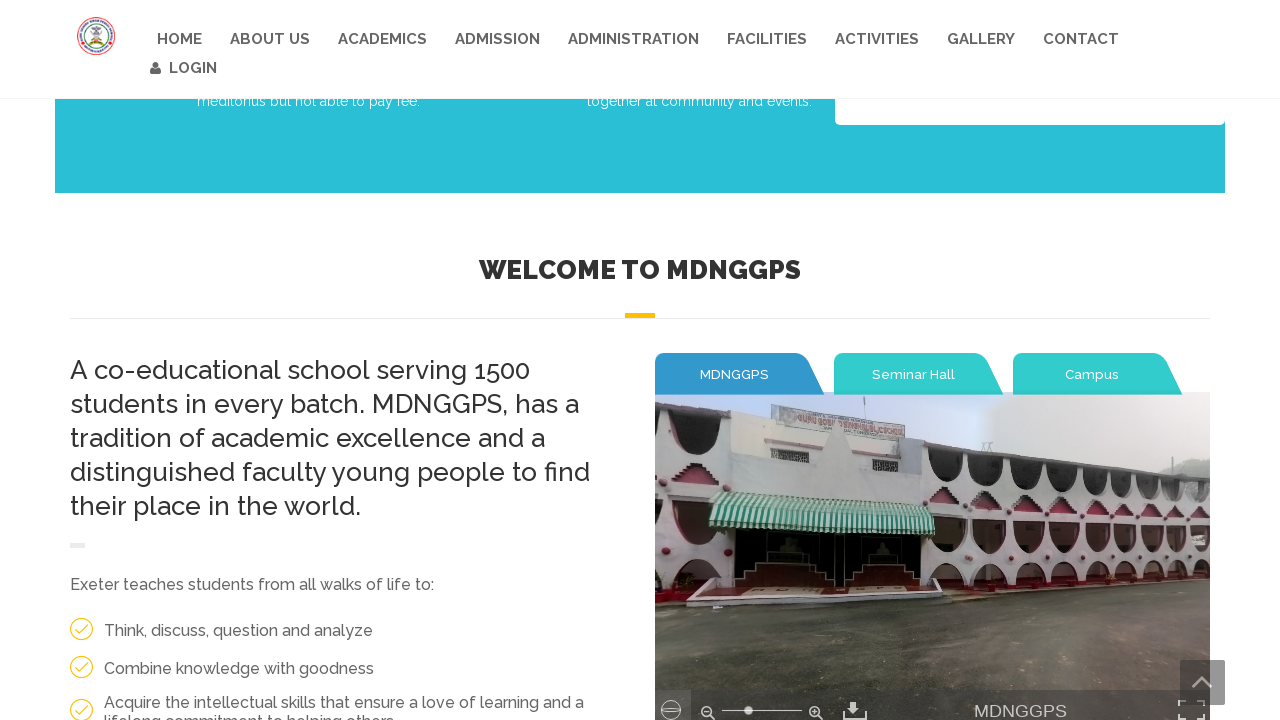

Clicked zoom out button on the map at (708, 713) on internal:attr=[title="Zoom out"i] >> internal:role=img
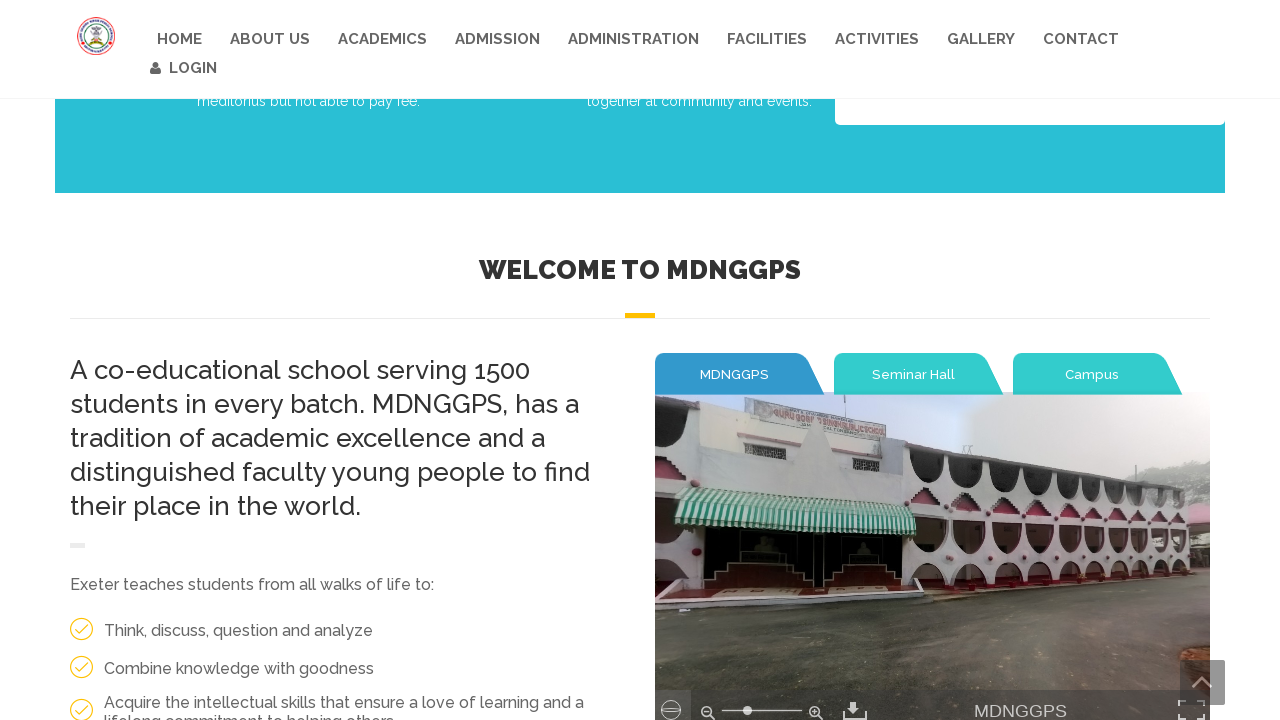

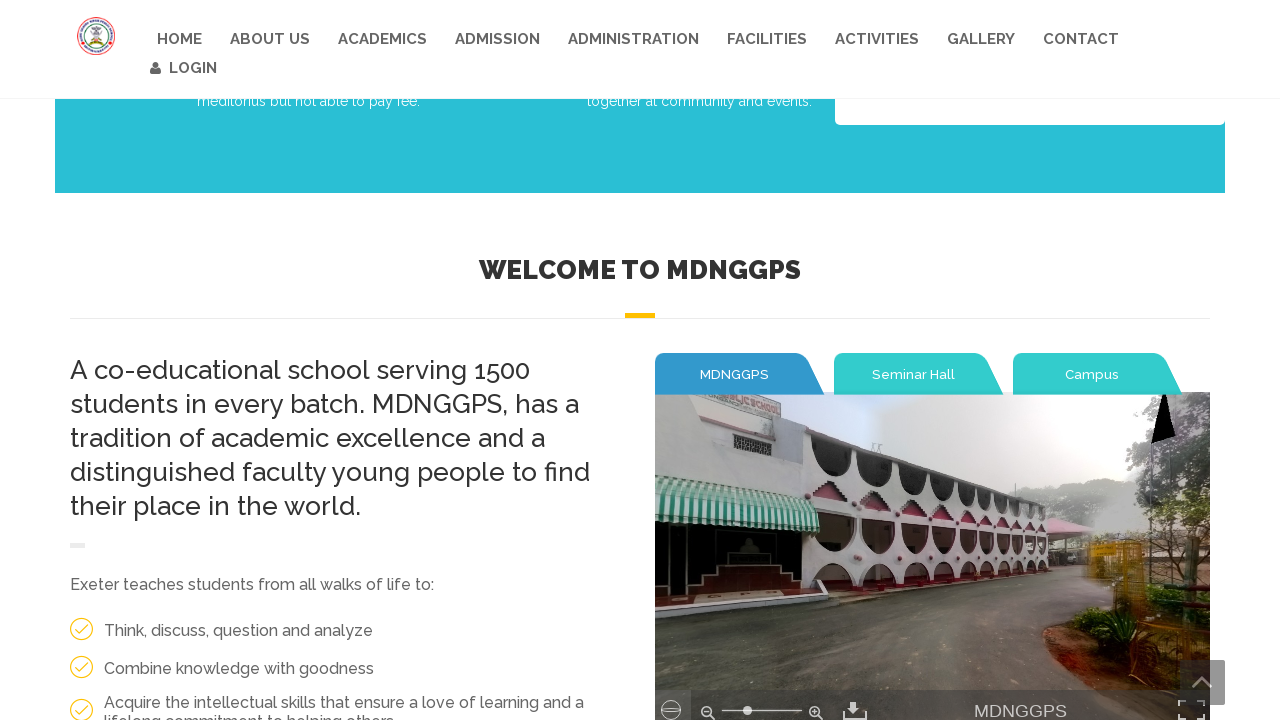